Tests form filling on a registration page using keyboard navigation and interactions, including copy-paste functionality and text input

Starting URL: https://demo.automationtesting.in/Register.html

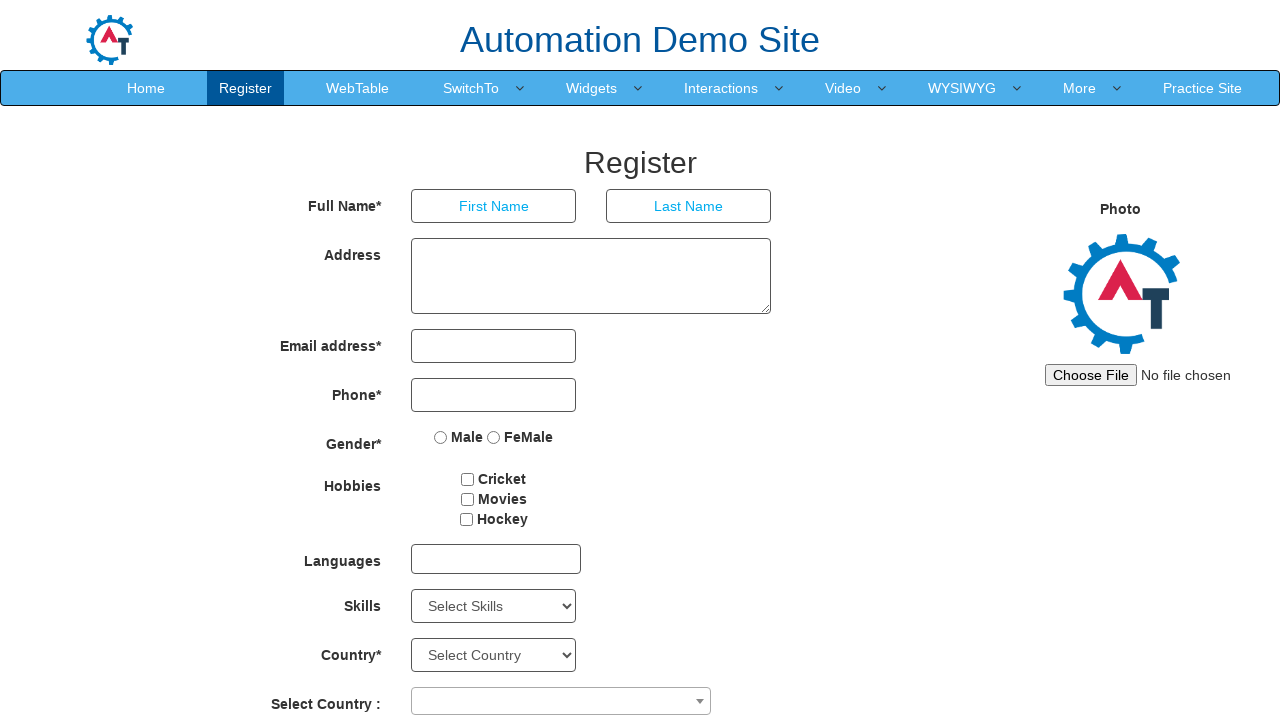

Filled first name field with 'Amit' on //input[@placeholder='First Name']
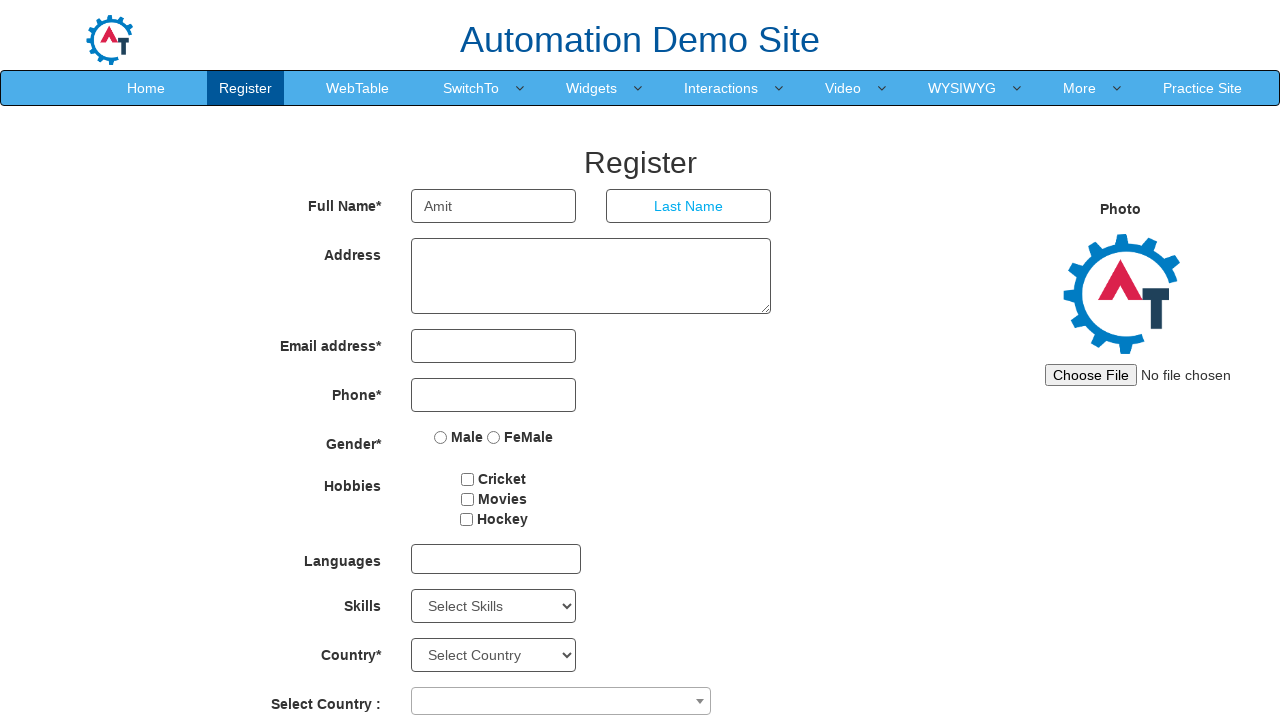

Pressed Tab to navigate to last name field on //input[@placeholder='First Name']
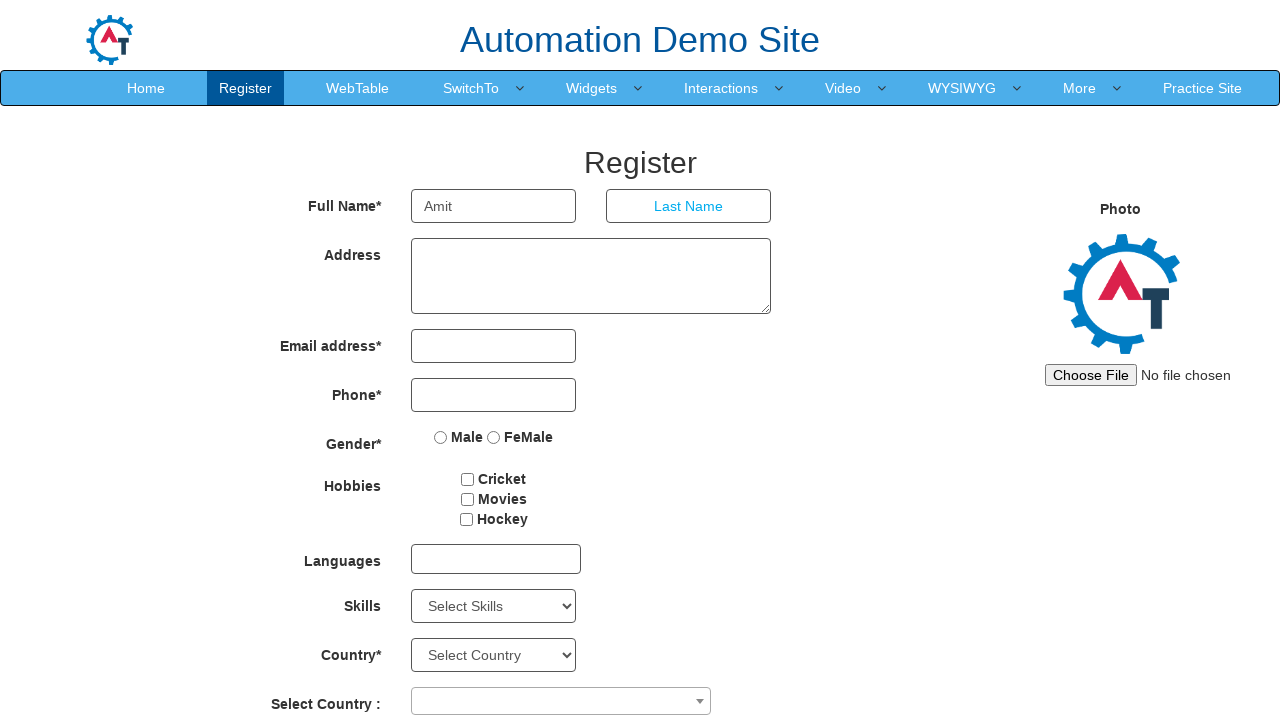

Typed 'Singh' in last name field on //input[@placeholder='Last Name']
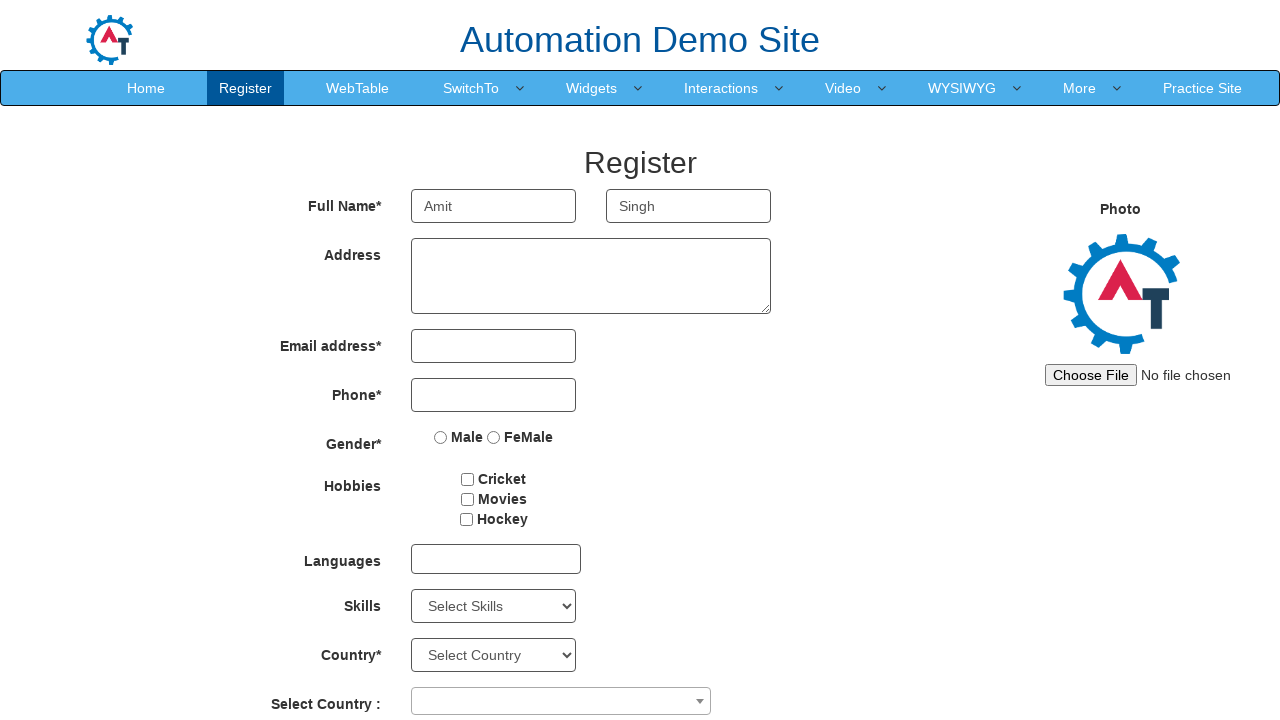

Pressed Tab to navigate to address field
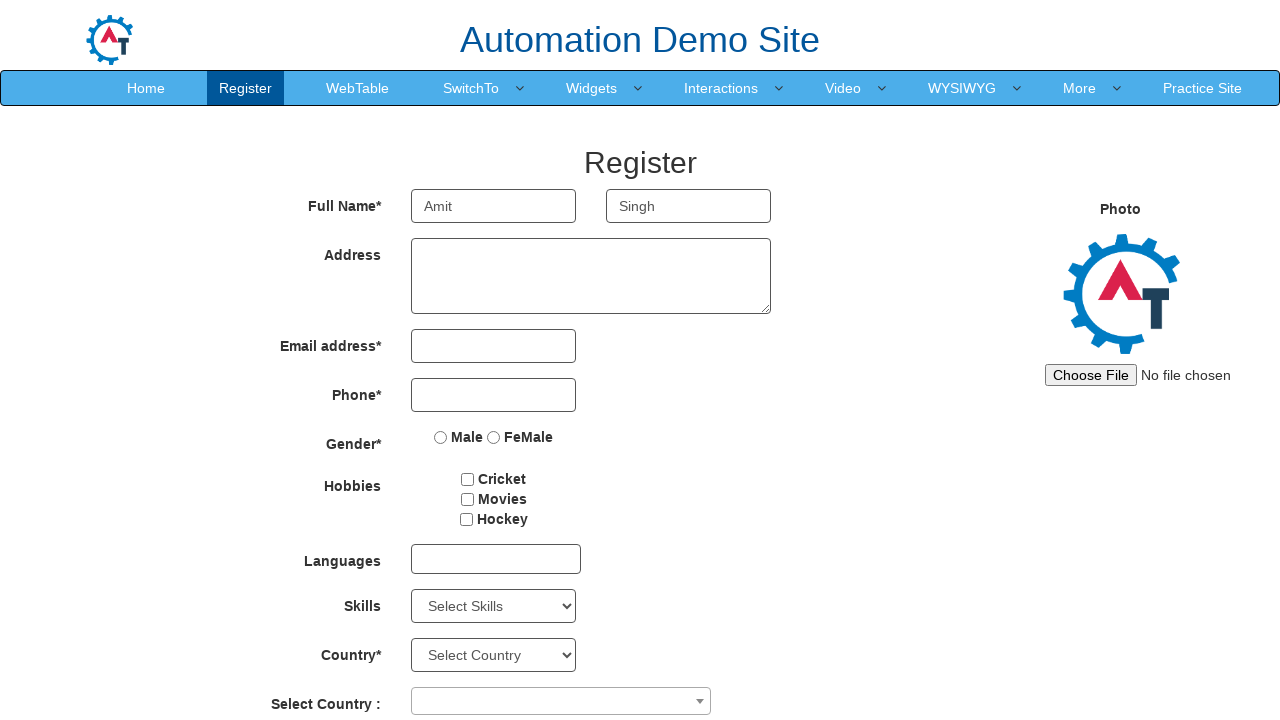

Typed 'Banaras' in address field
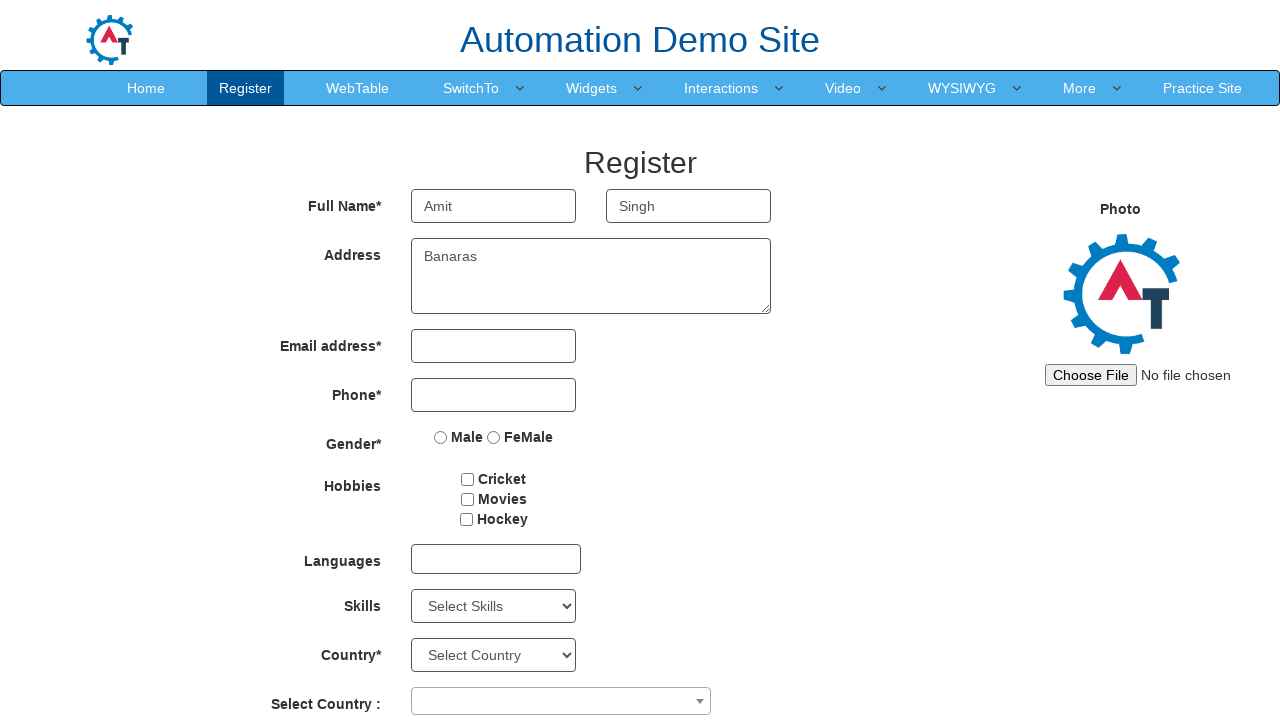

Pressed Tab to navigate to email field
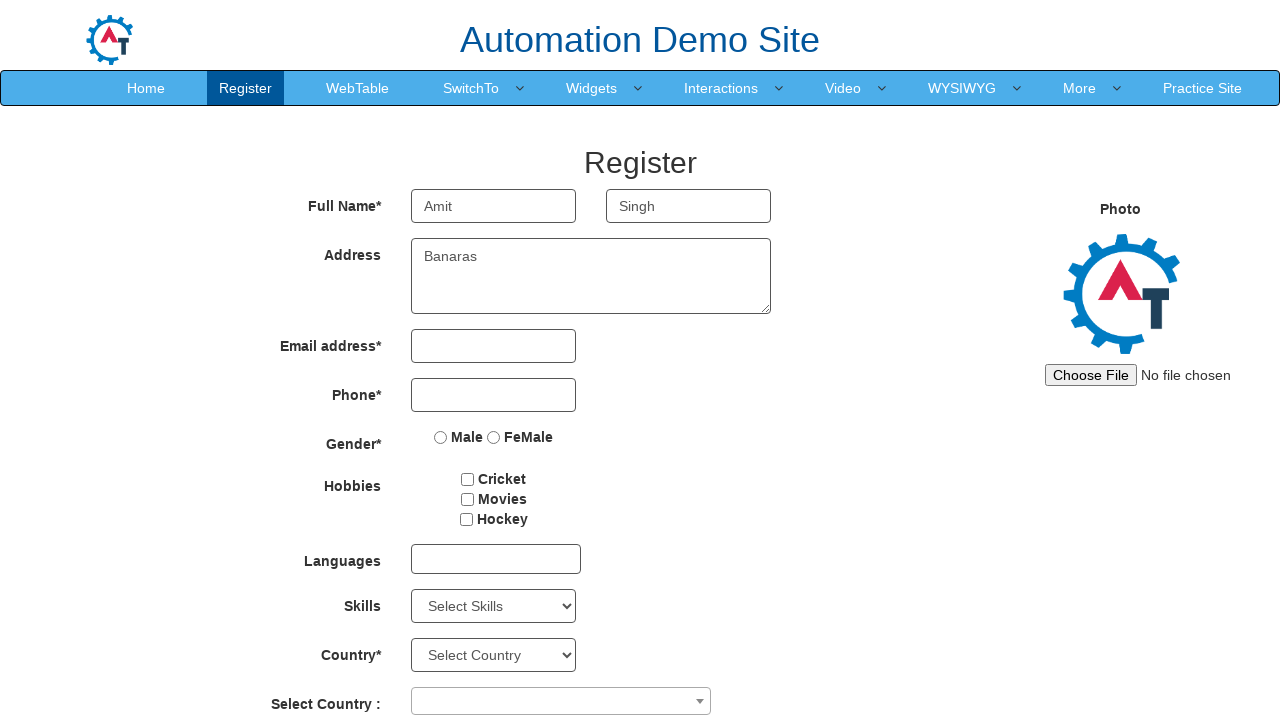

Typed 'test@example.com' in email field
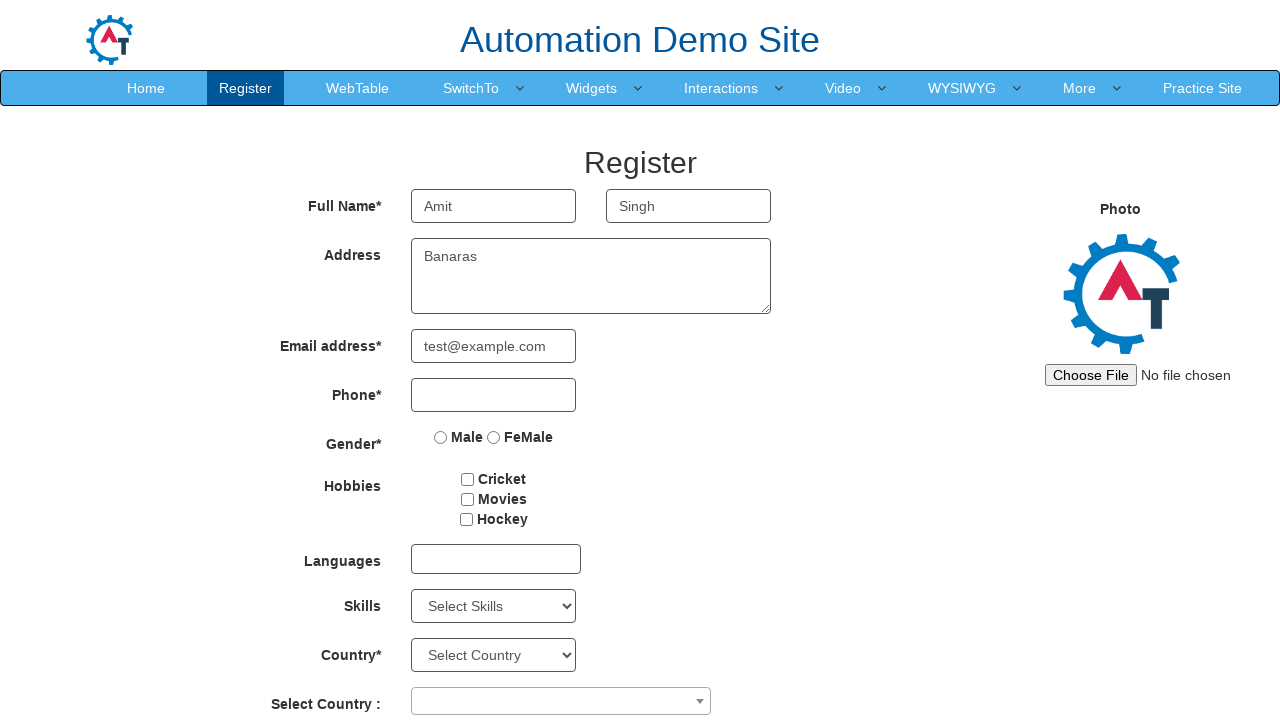

Selected all text in email field using Ctrl+A
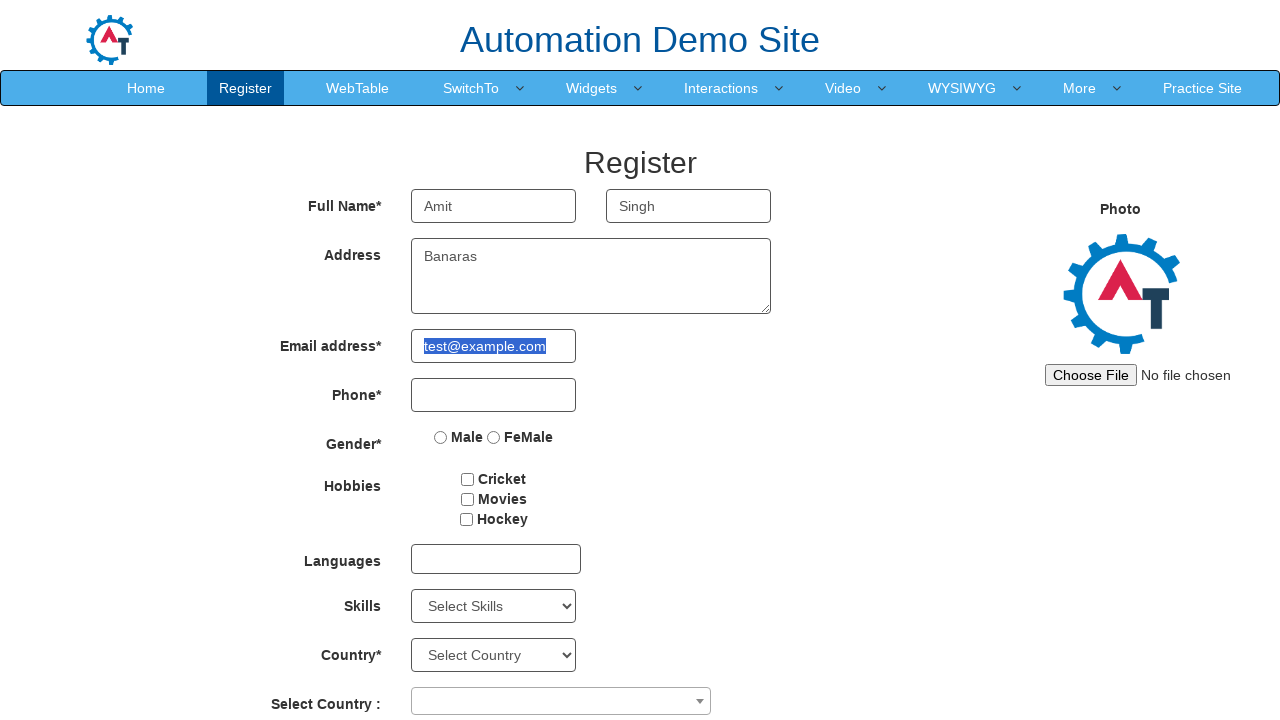

Copied selected email text using Ctrl+C
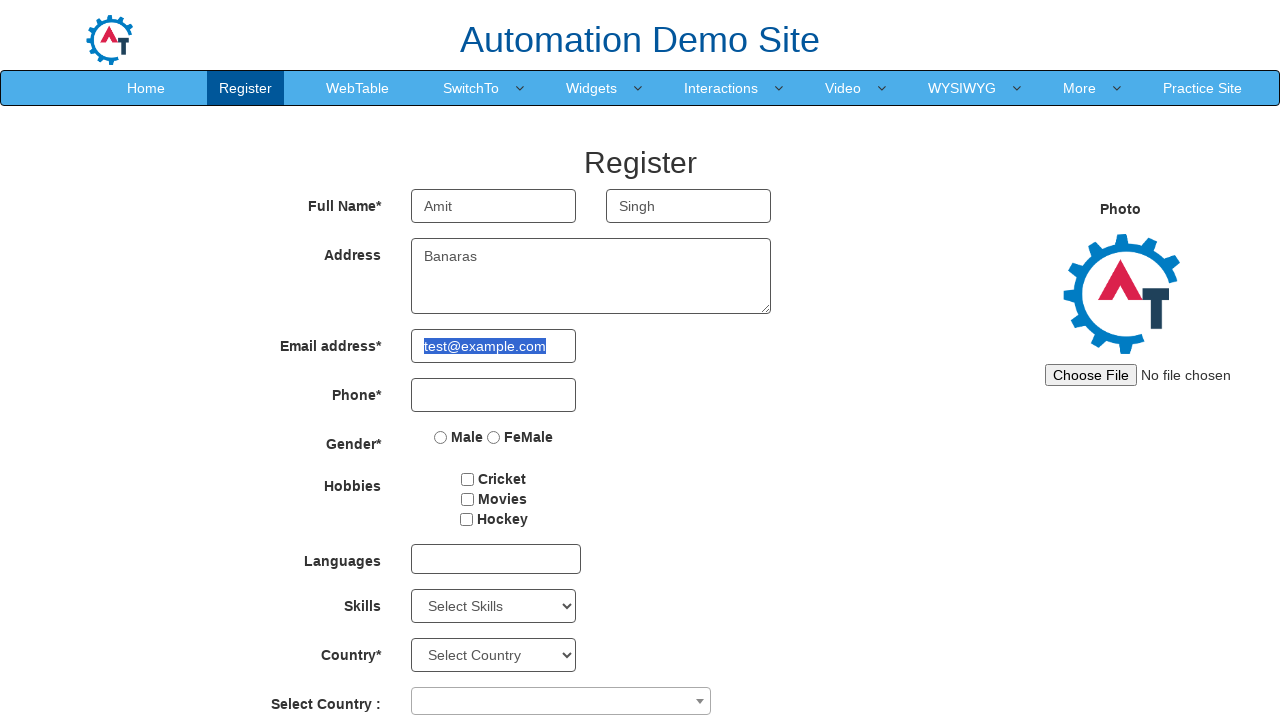

Pressed Tab to navigate to next field
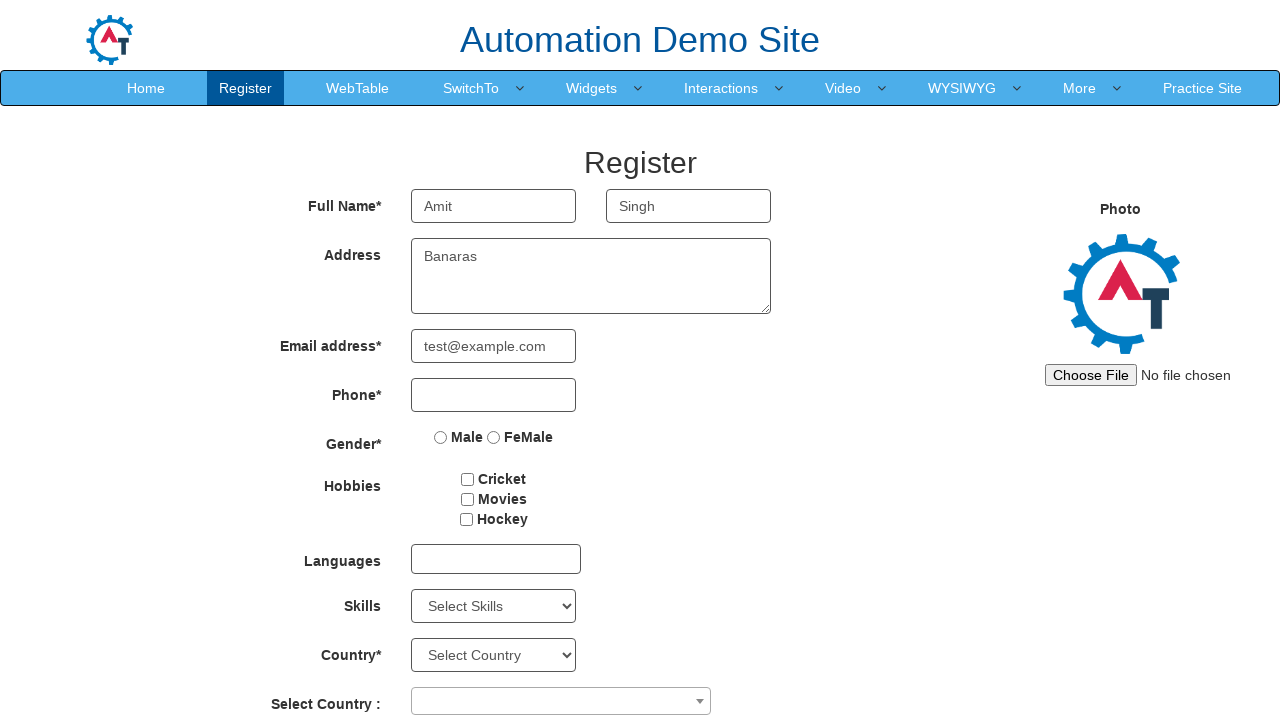

Pasted copied email text using Ctrl+V
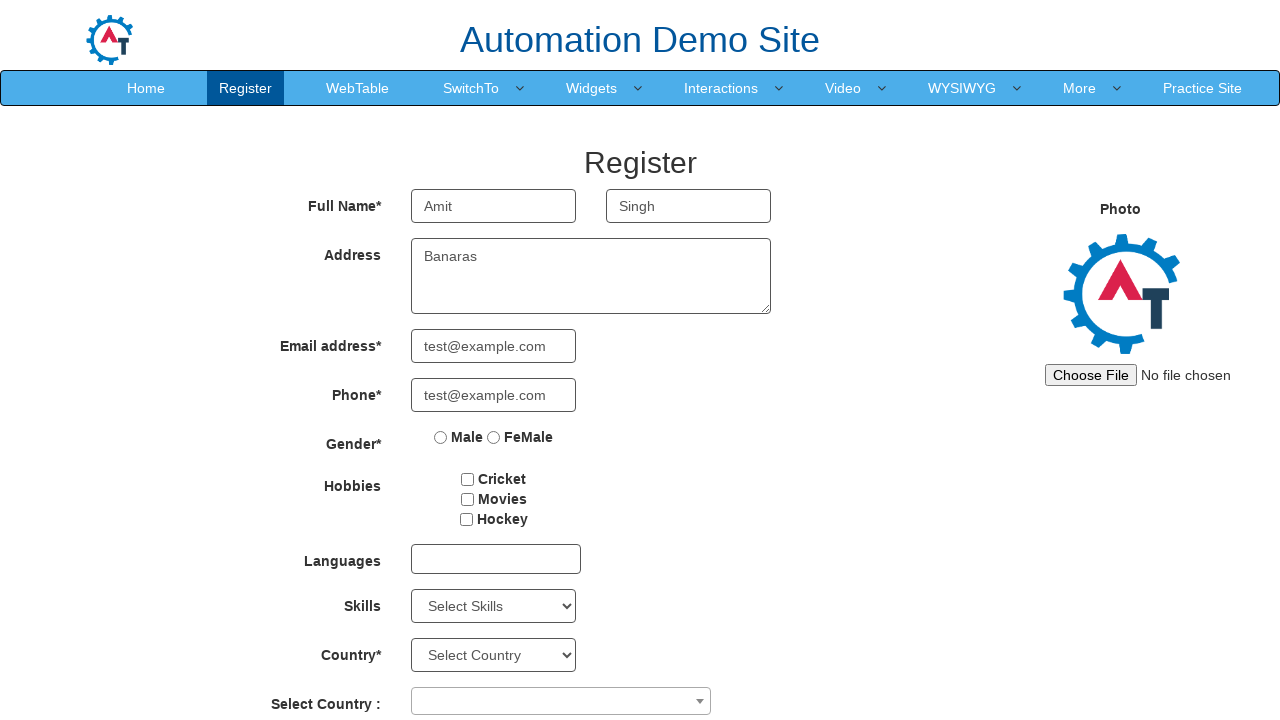

Pressed Tab to navigate to location field
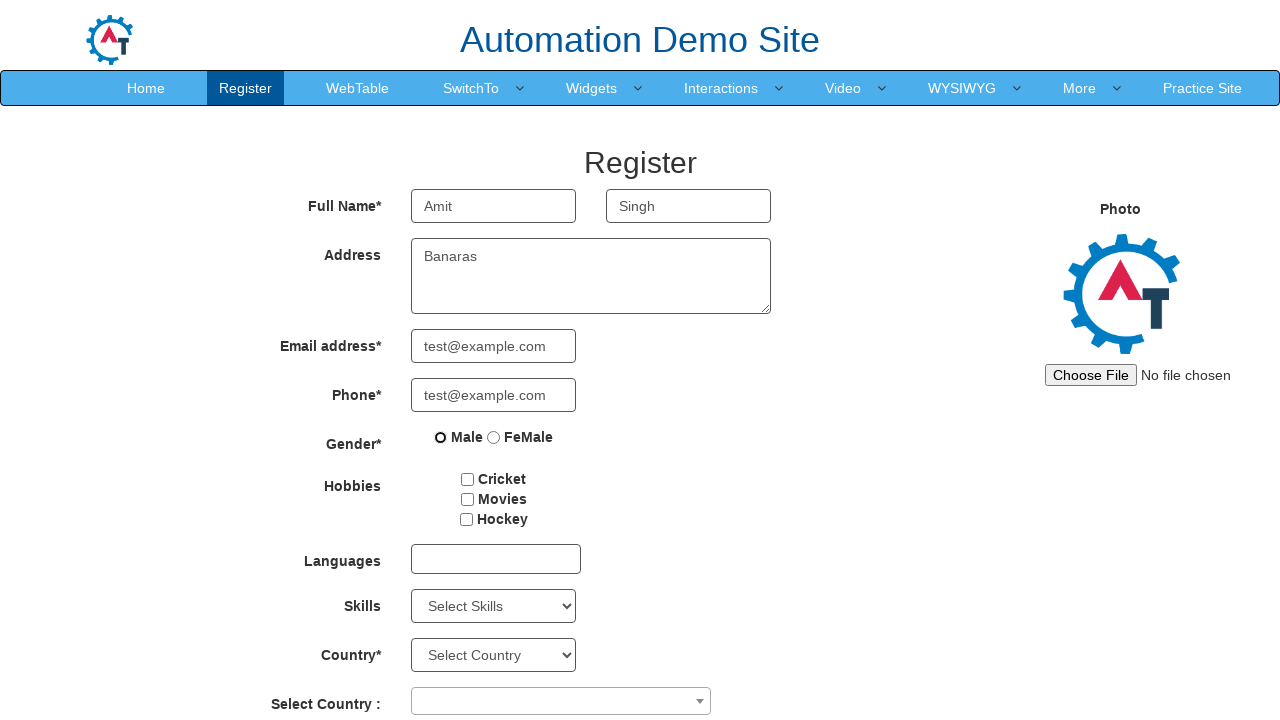

Typed 'Varanasi' in location field
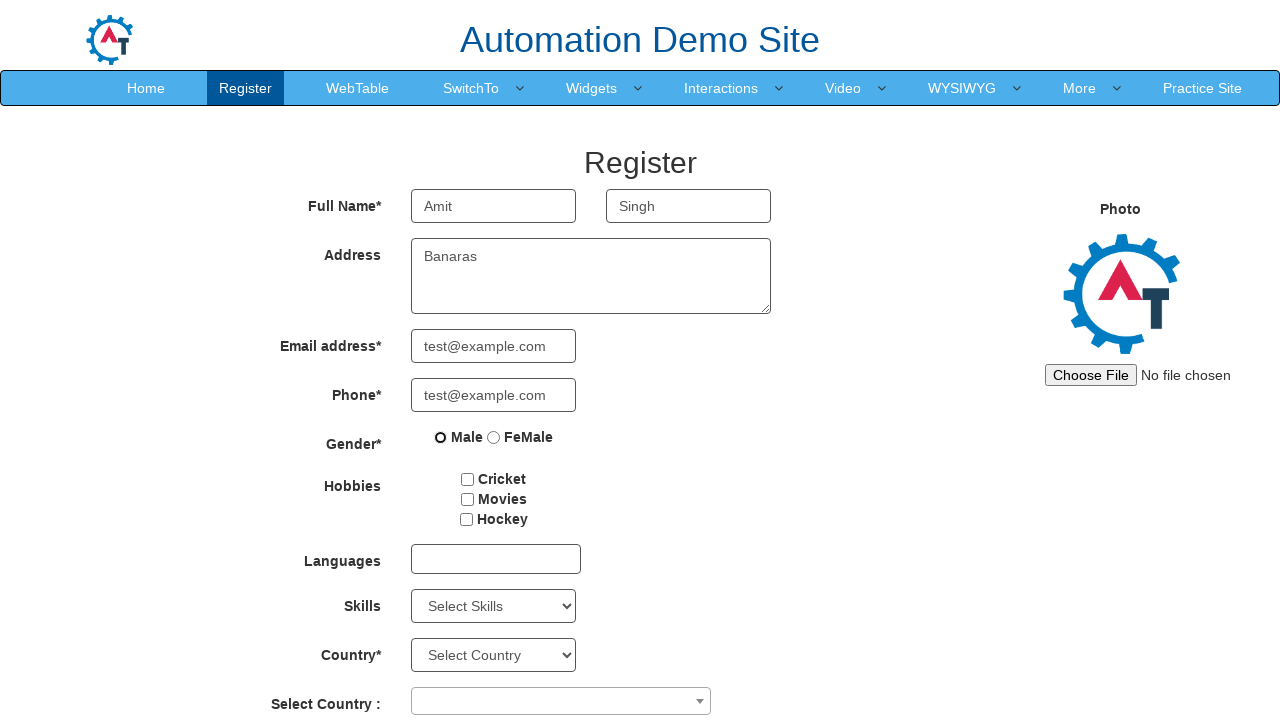

Pressed Tab to navigate to next field
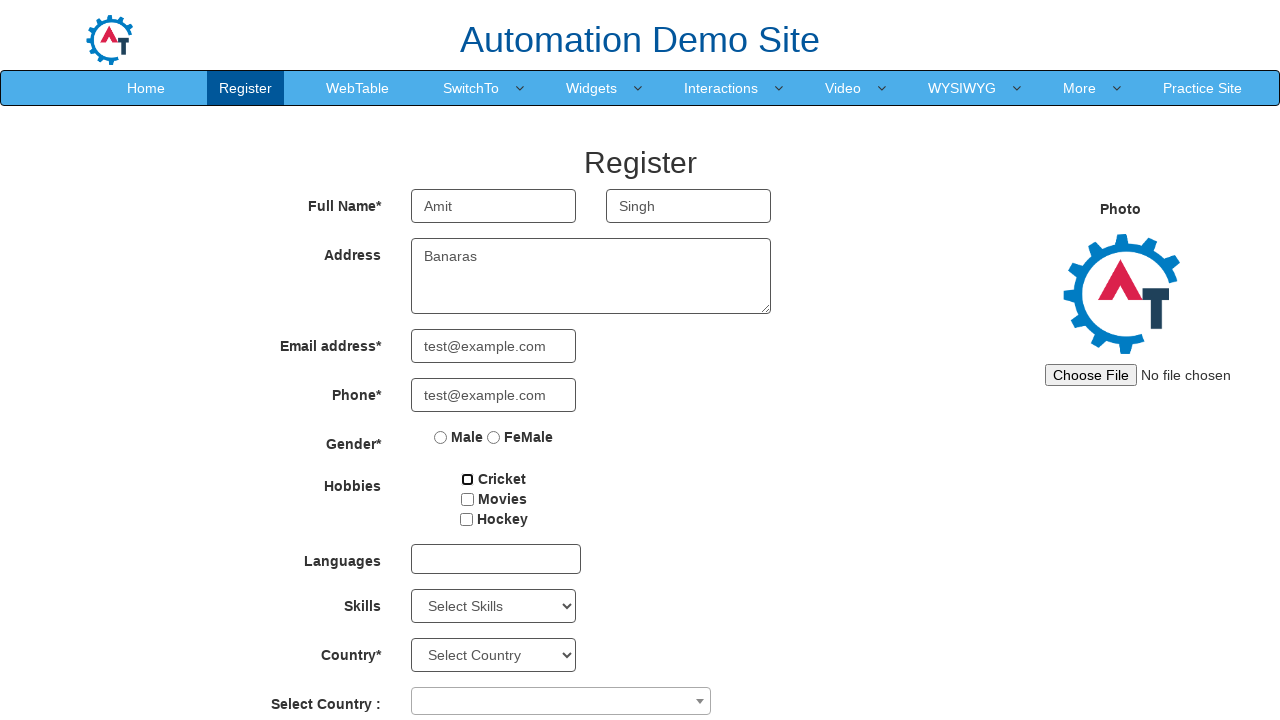

Typed 'SINGH' in uppercase
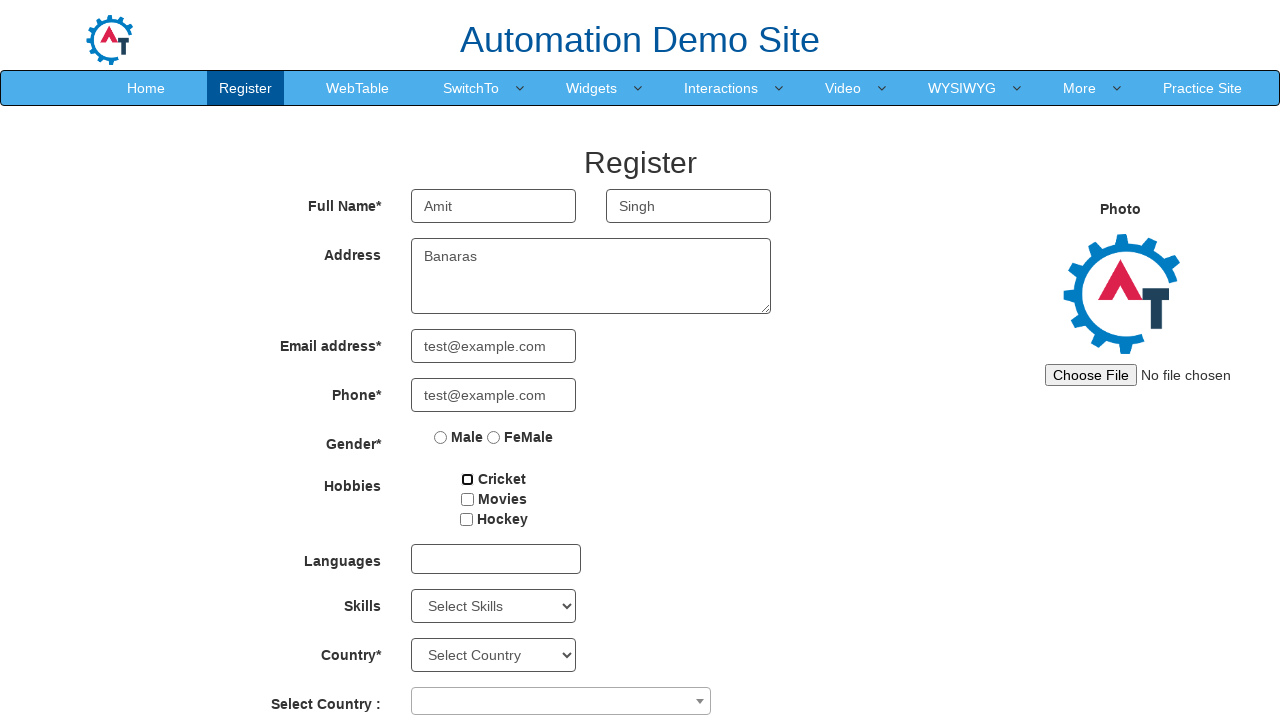

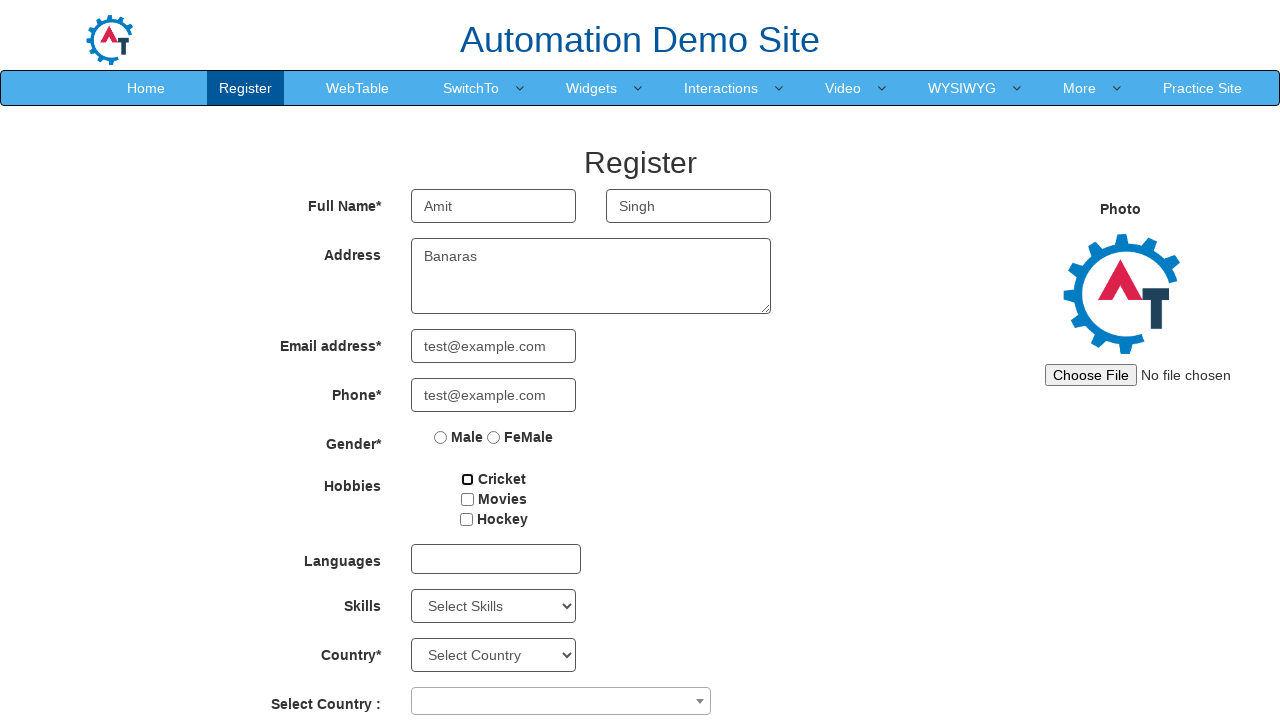